Tests editing a todo item by double-clicking, changing the text, and pressing Enter

Starting URL: https://demo.playwright.dev/todomvc

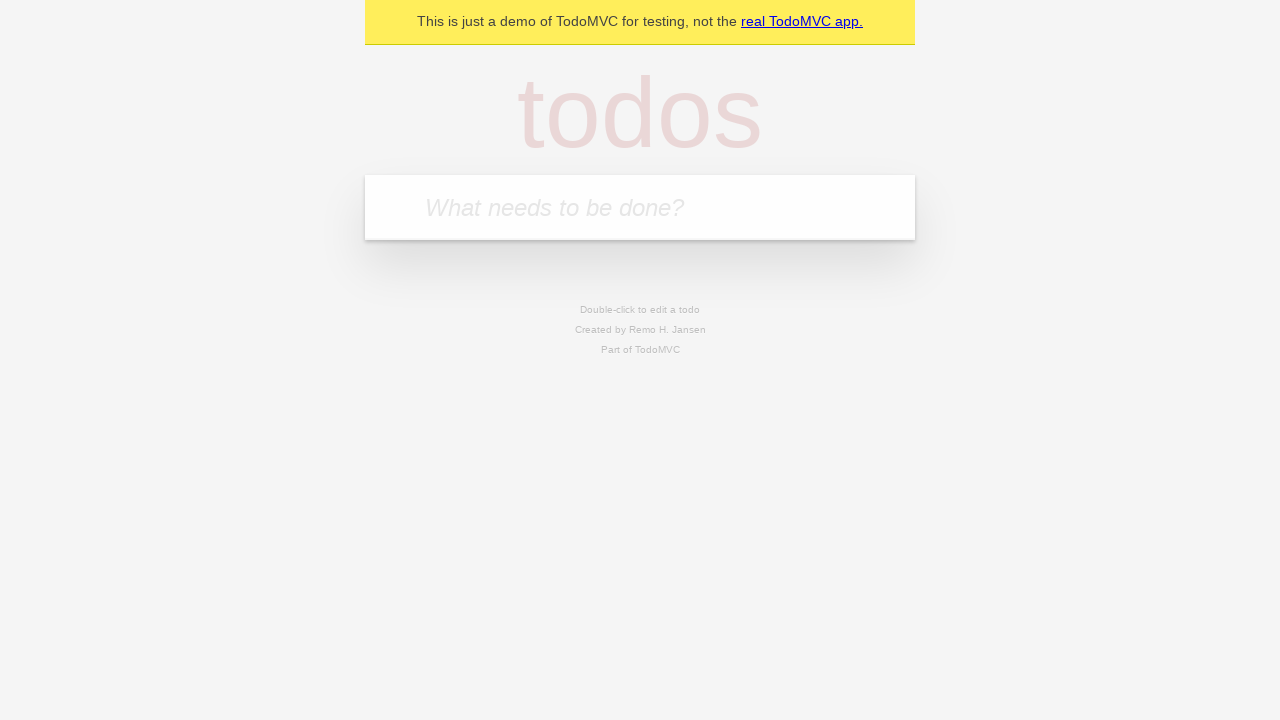

Filled input field with 'buy some cheese' on internal:attr=[placeholder="What needs to be done?"i]
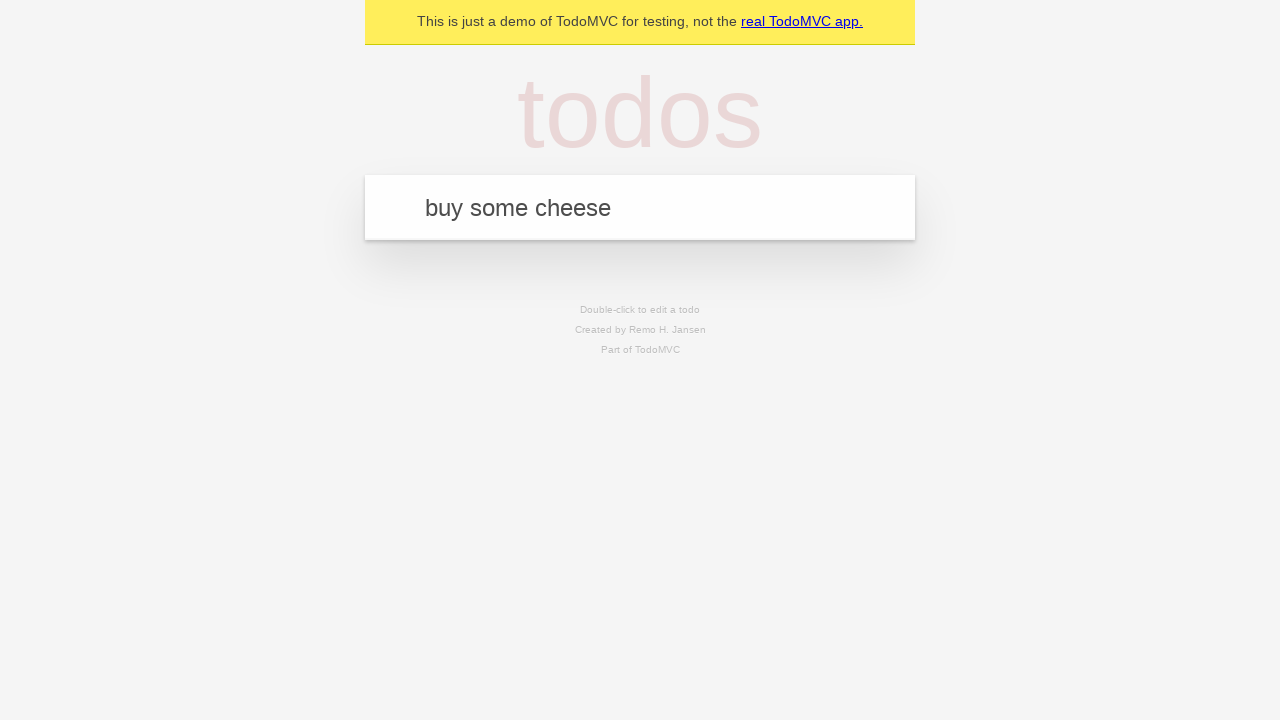

Pressed Enter to add first todo item on internal:attr=[placeholder="What needs to be done?"i]
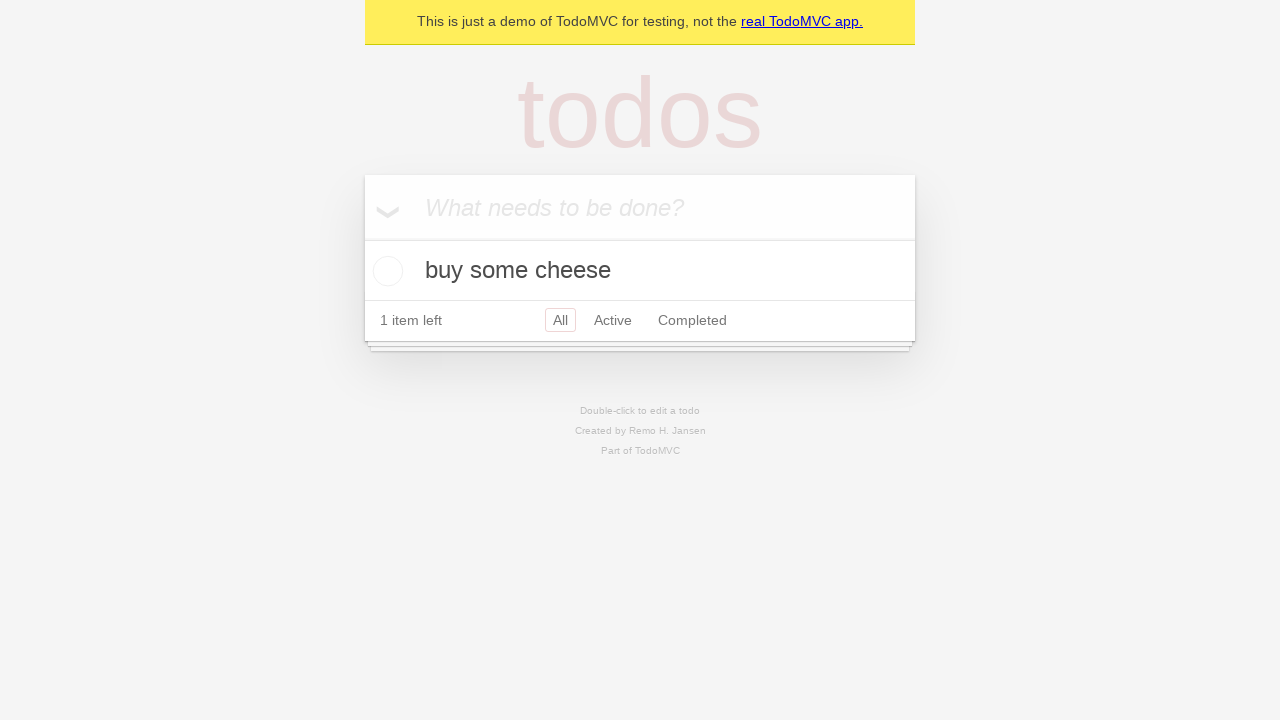

Filled input field with 'feed the cat' on internal:attr=[placeholder="What needs to be done?"i]
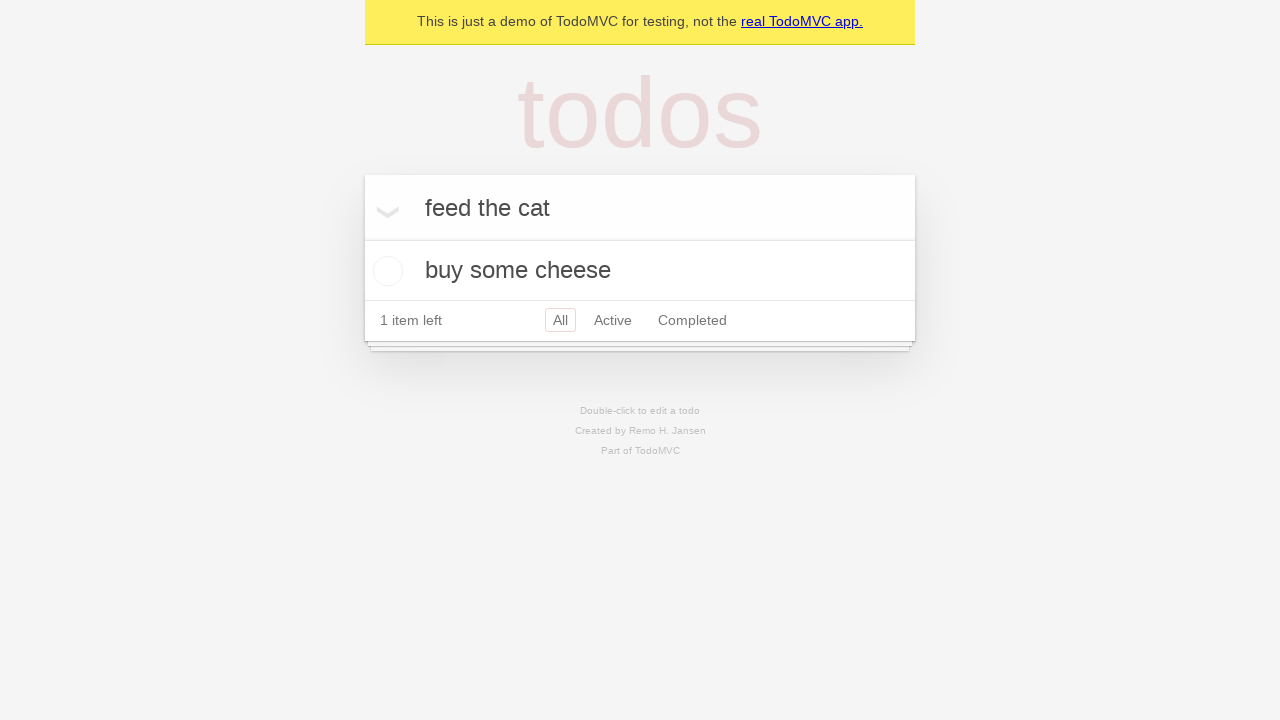

Pressed Enter to add second todo item on internal:attr=[placeholder="What needs to be done?"i]
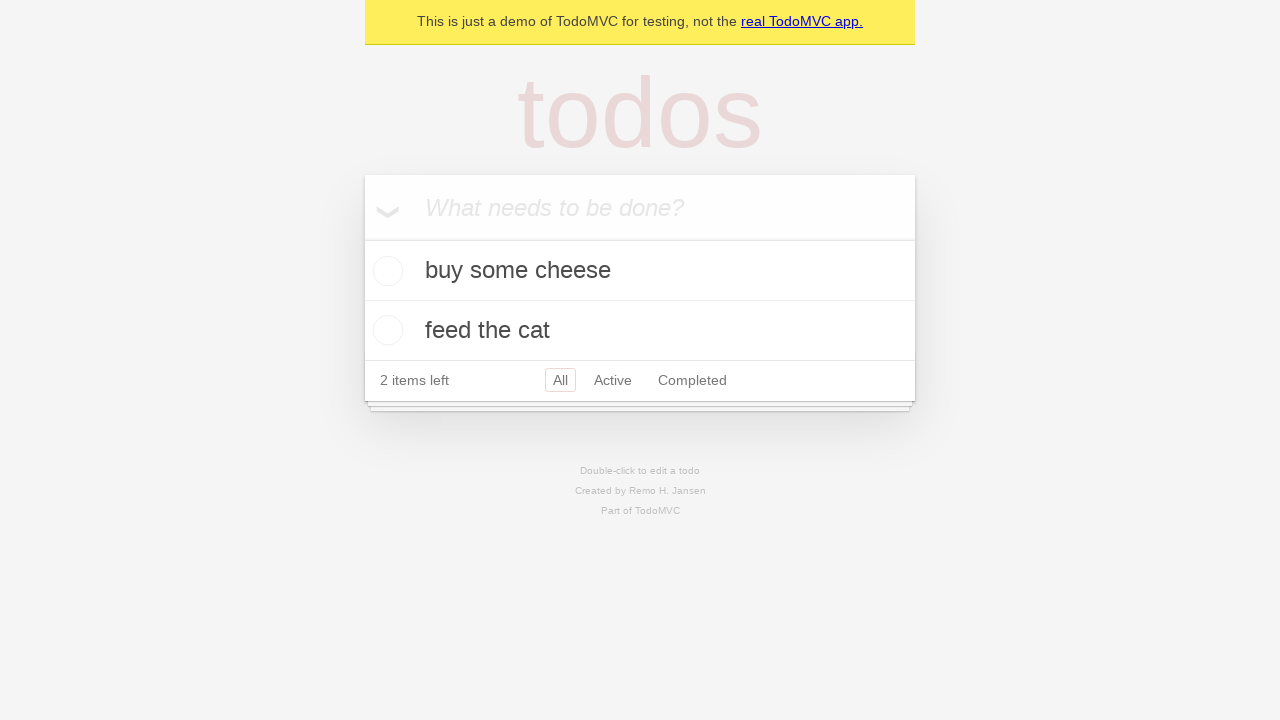

Filled input field with 'book a doctors appointment' on internal:attr=[placeholder="What needs to be done?"i]
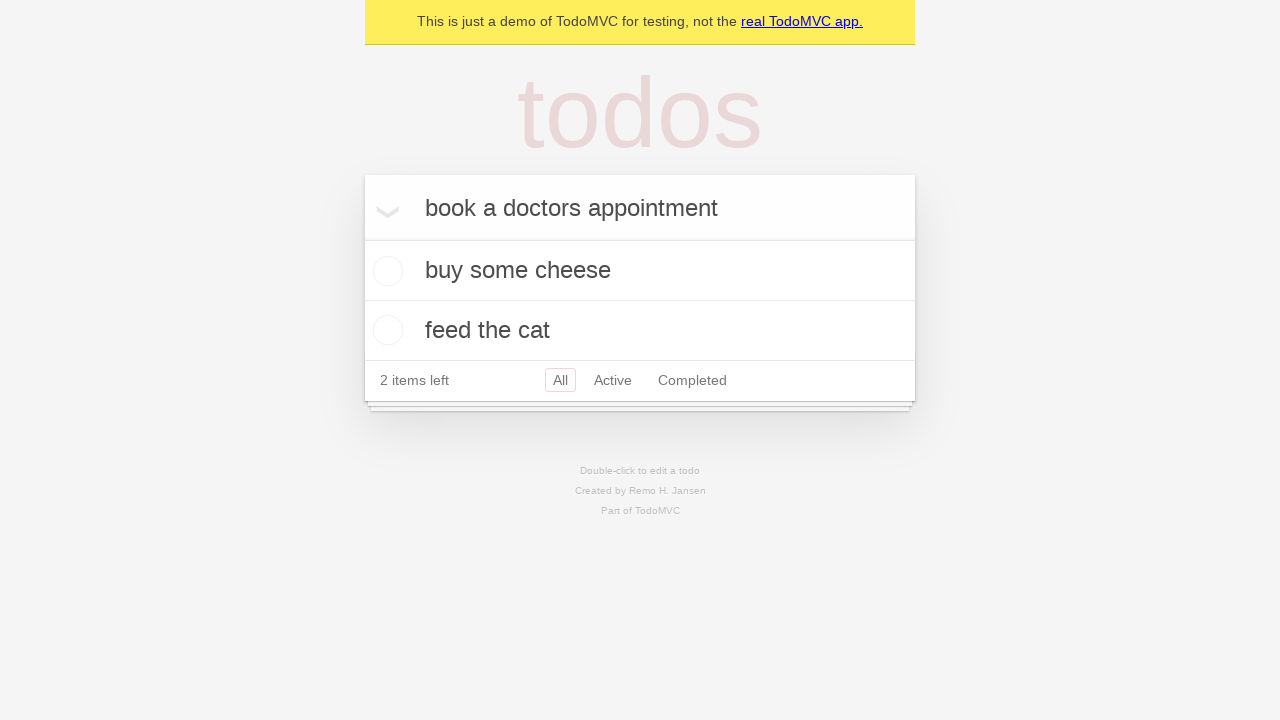

Pressed Enter to add third todo item on internal:attr=[placeholder="What needs to be done?"i]
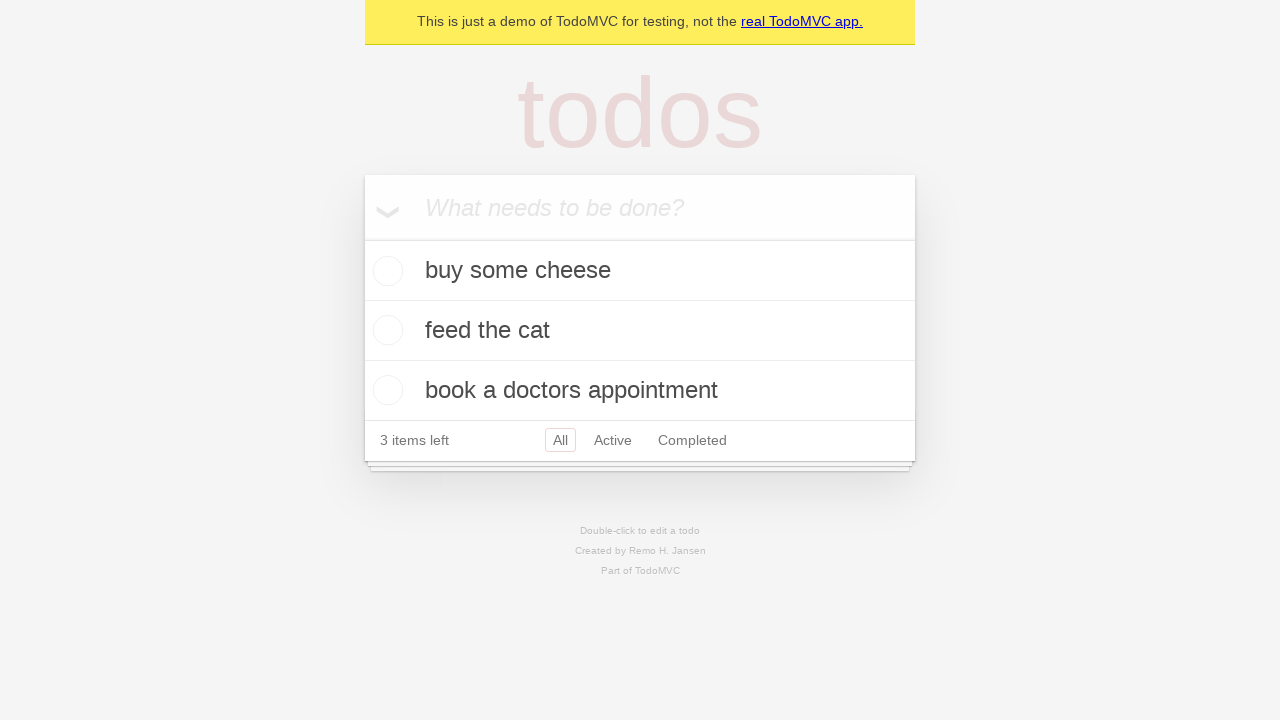

Double-clicked second todo item to enter edit mode at (640, 331) on internal:testid=[data-testid="todo-item"s] >> nth=1
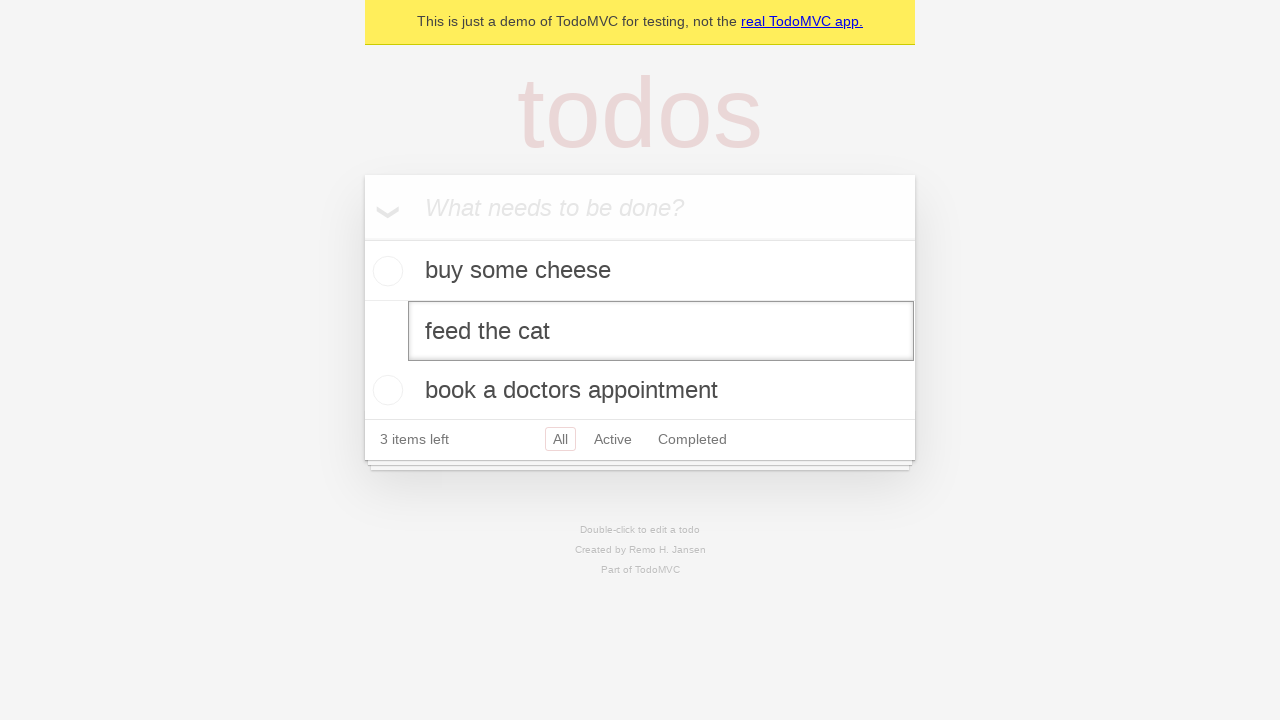

Changed todo item text to 'buy some sausages' on internal:testid=[data-testid="todo-item"s] >> nth=1 >> internal:role=textbox[nam
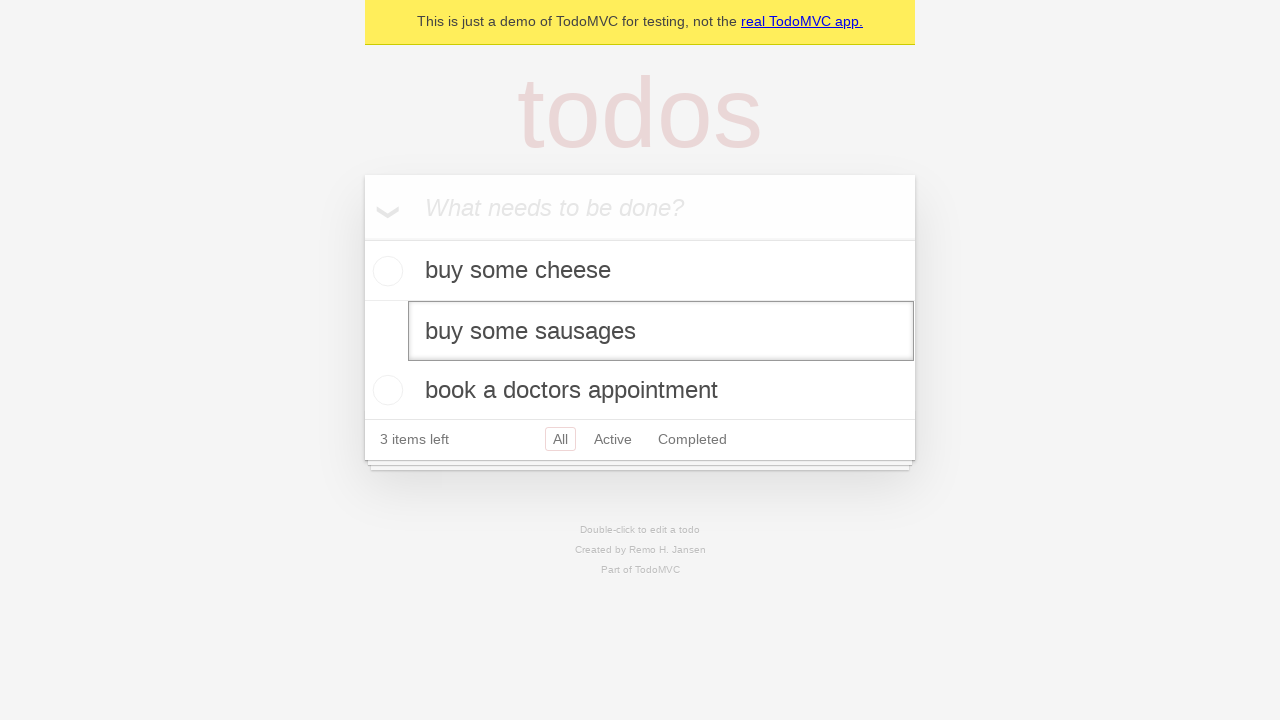

Pressed Enter to save the edited todo item on internal:testid=[data-testid="todo-item"s] >> nth=1 >> internal:role=textbox[nam
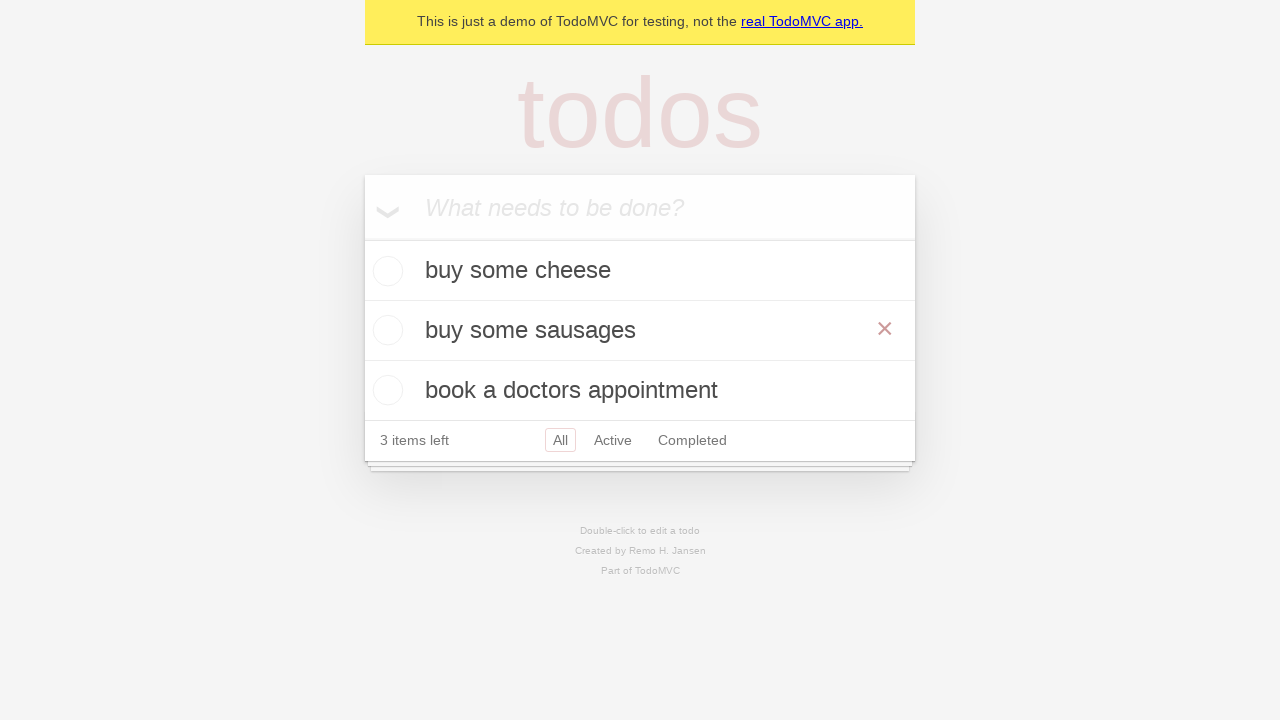

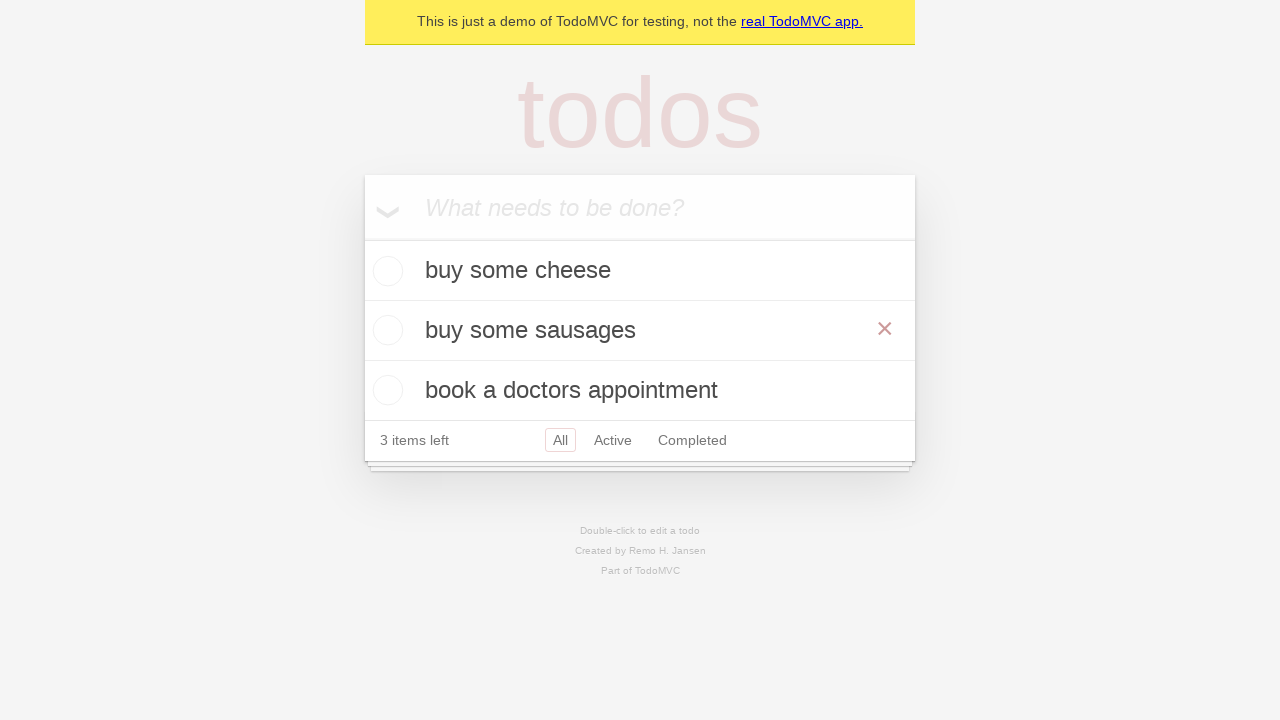